Tests alert handling functionality by triggering different types of alerts (standard alert and confirmation alert) and interacting with them

Starting URL: https://rahulshettyacademy.com/AutomationPractice/

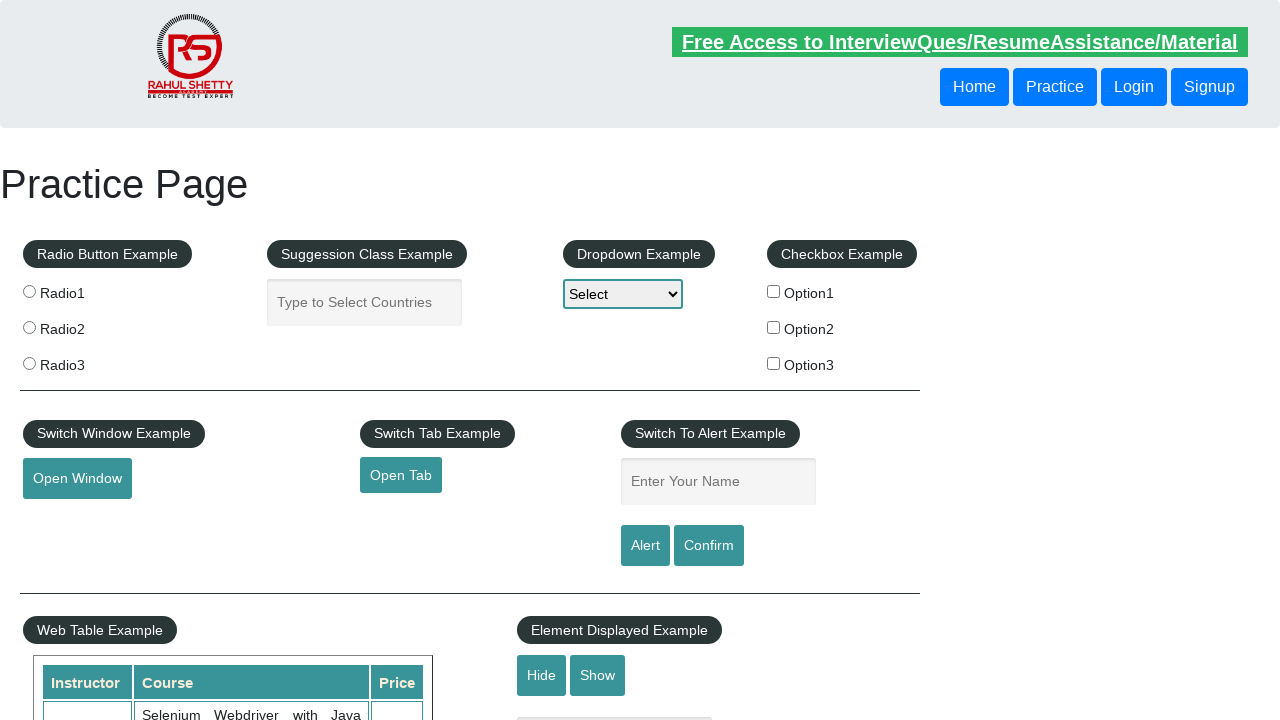

Filled name field with 'Pranita' on #name
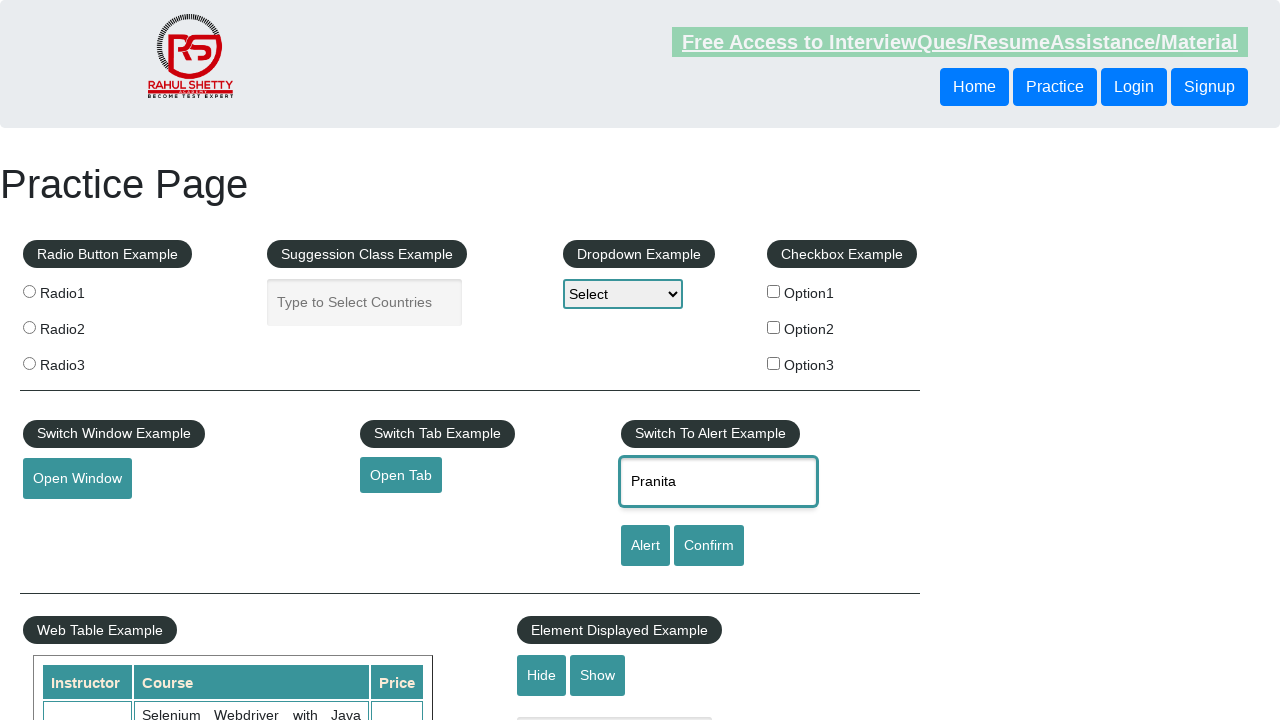

Clicked alert button to trigger standard alert at (645, 546) on #alertbtn
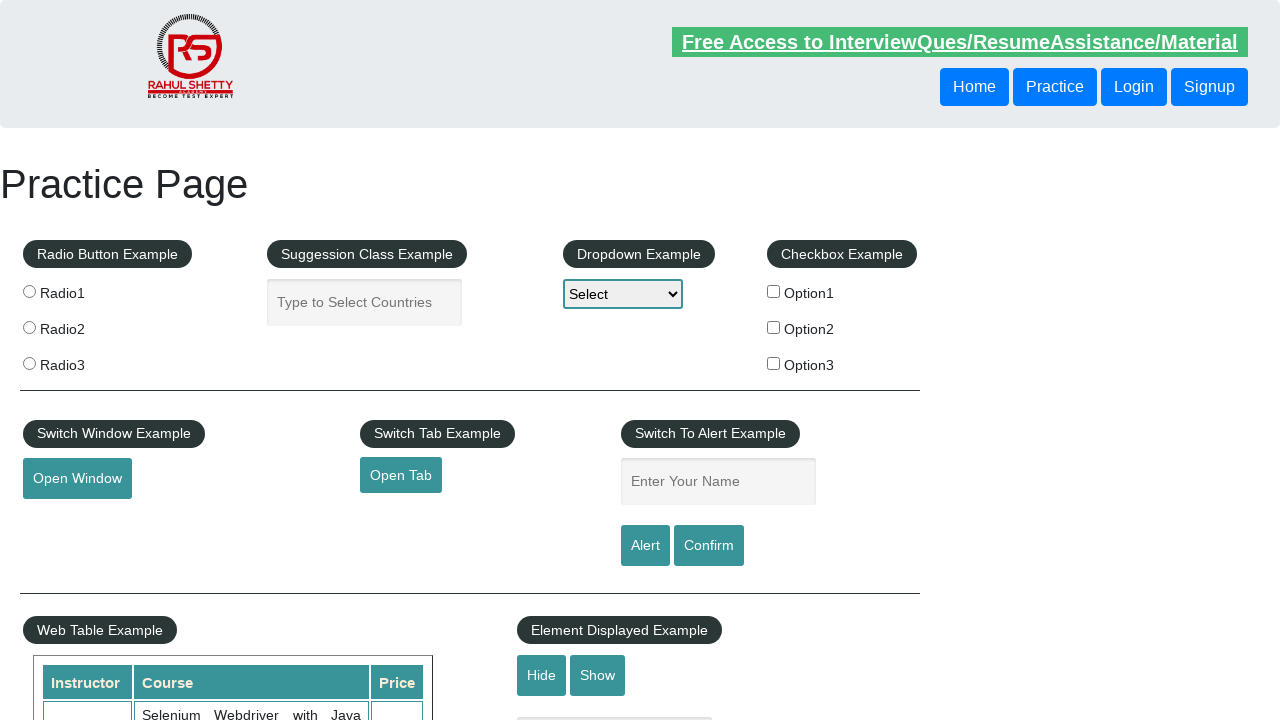

Set up dialog handler to accept alert
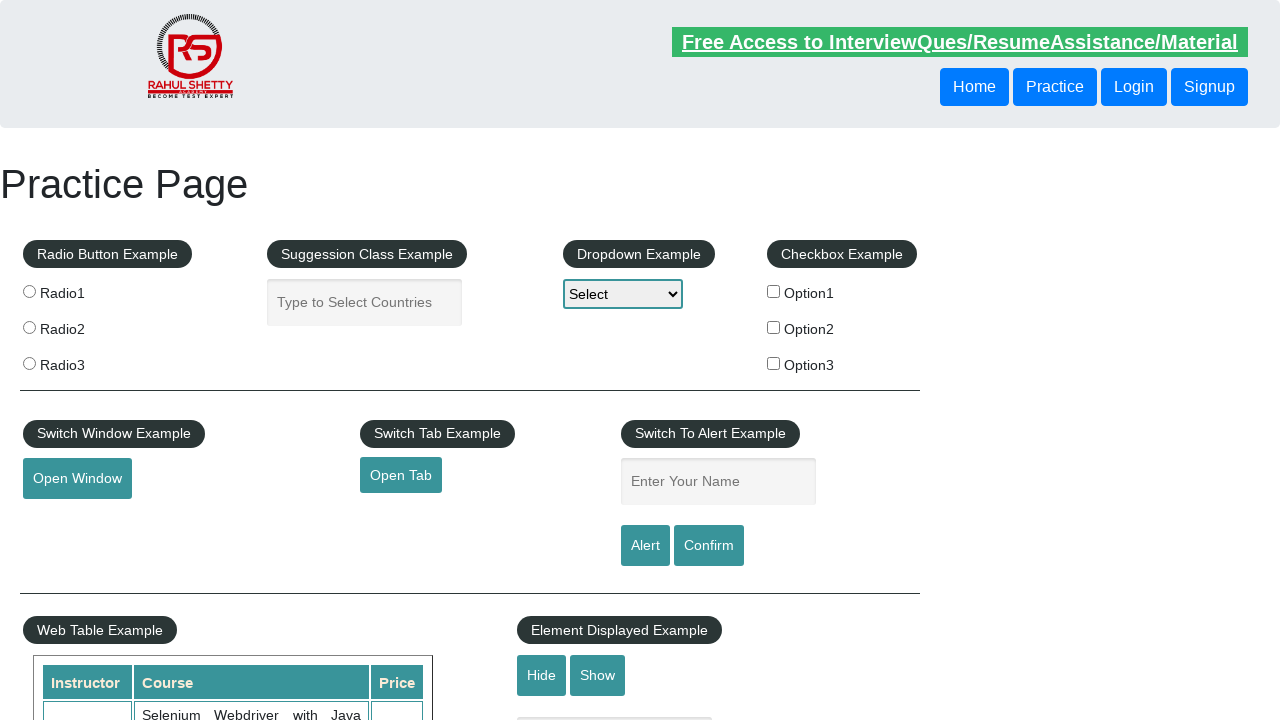

Filled name field again with 'Pranita' on #name
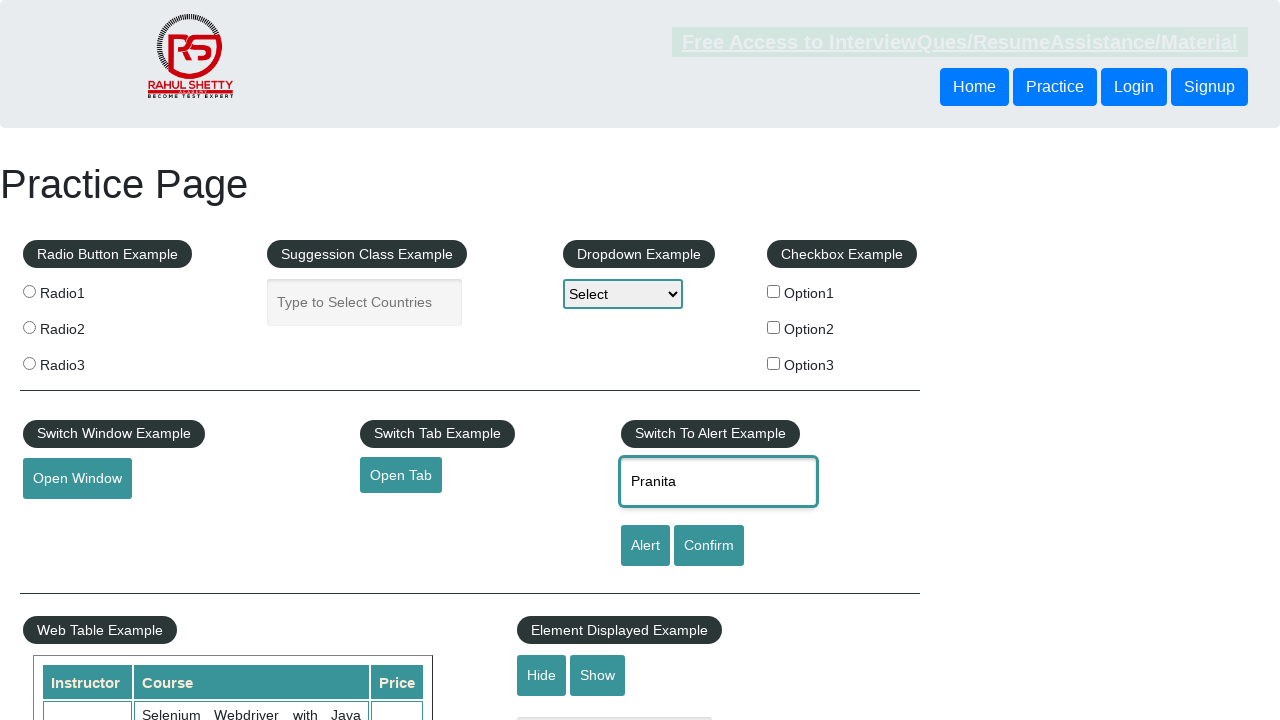

Set up dialog handler to dismiss confirmation alert
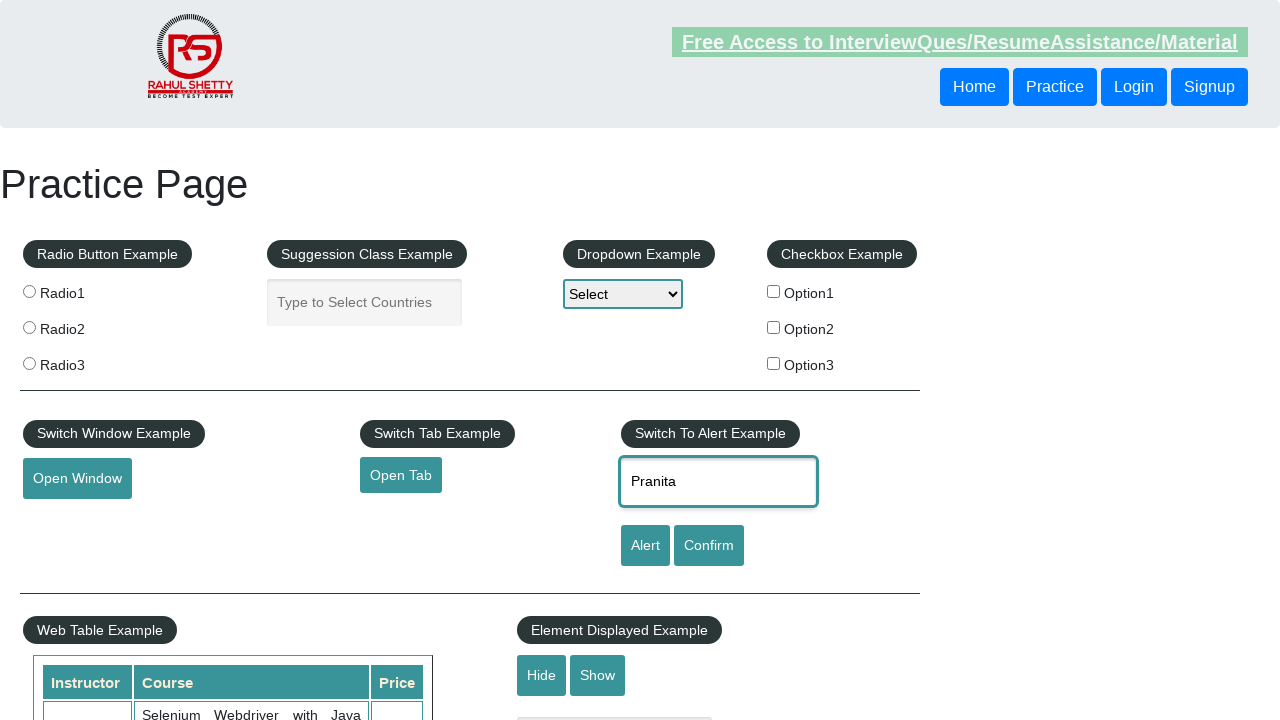

Clicked confirm button to trigger confirmation alert at (709, 546) on #confirmbtn
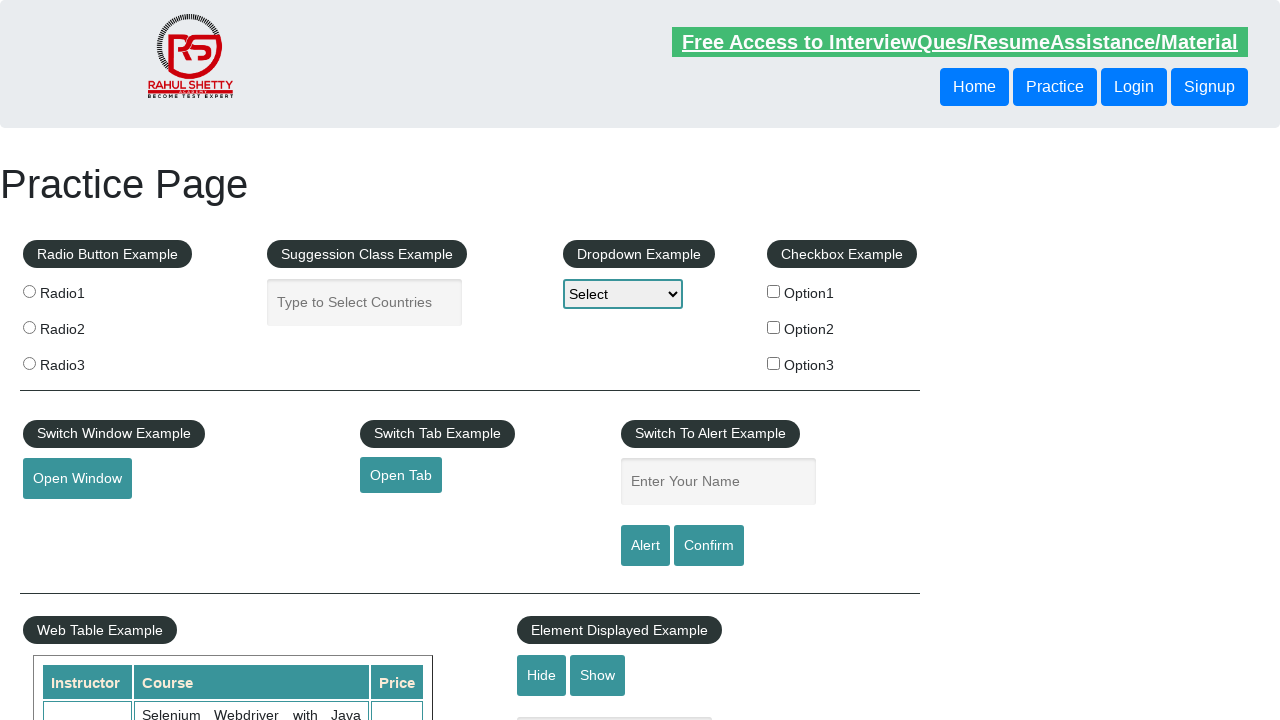

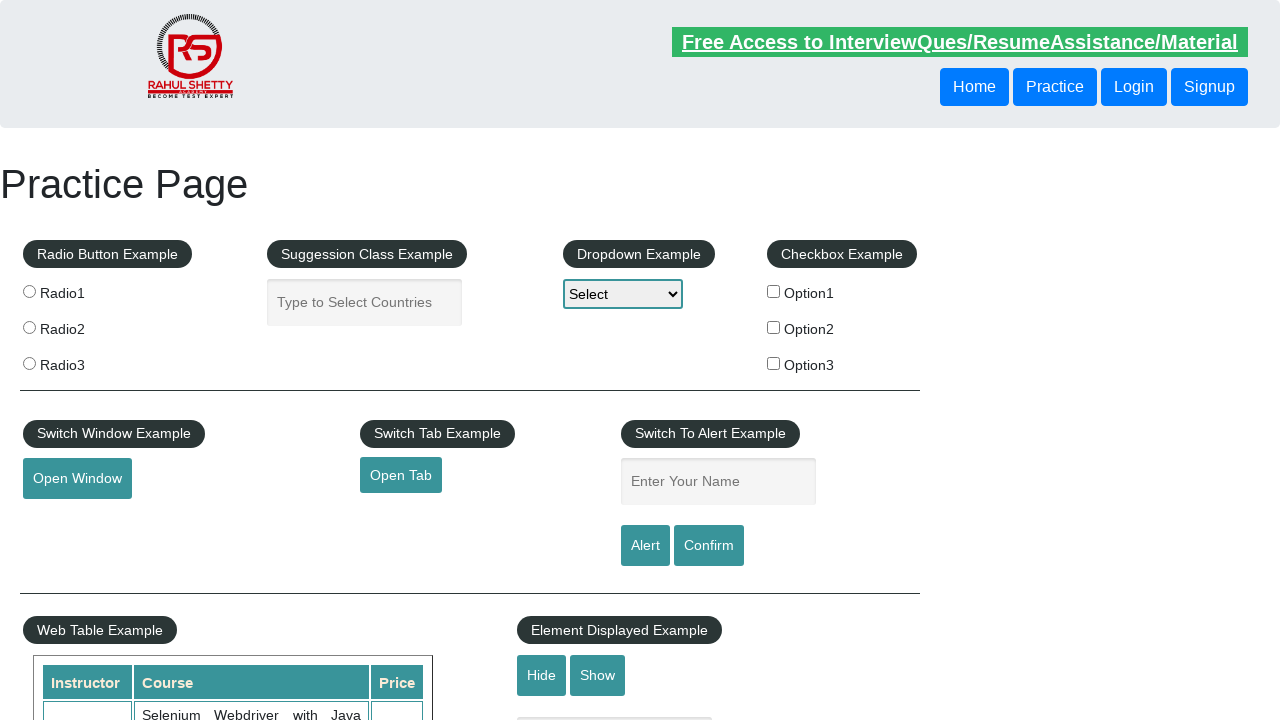